Tests JavaScript confirmation alert handling by clicking a button to trigger an alert, accepting the alert, and verifying the result message displays correctly on the page.

Starting URL: http://the-internet.herokuapp.com/javascript_alerts

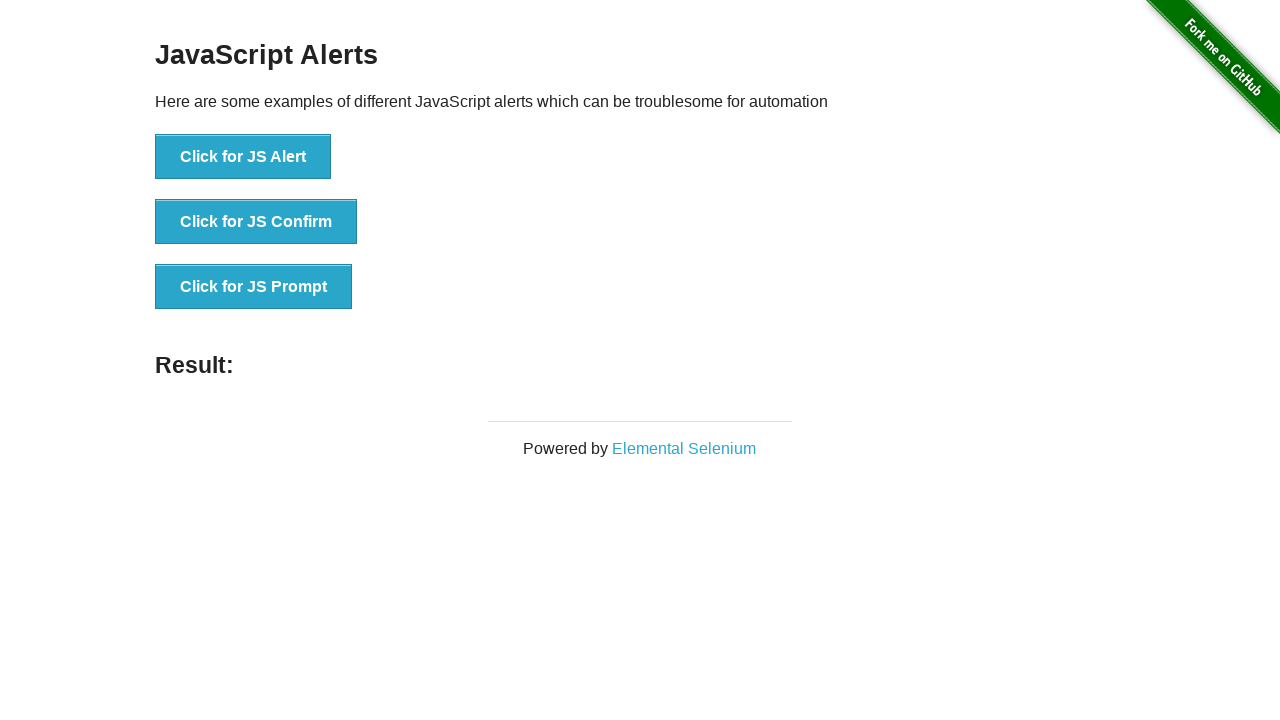

Clicked the second button to trigger JavaScript confirmation alert at (256, 222) on button >> nth=1
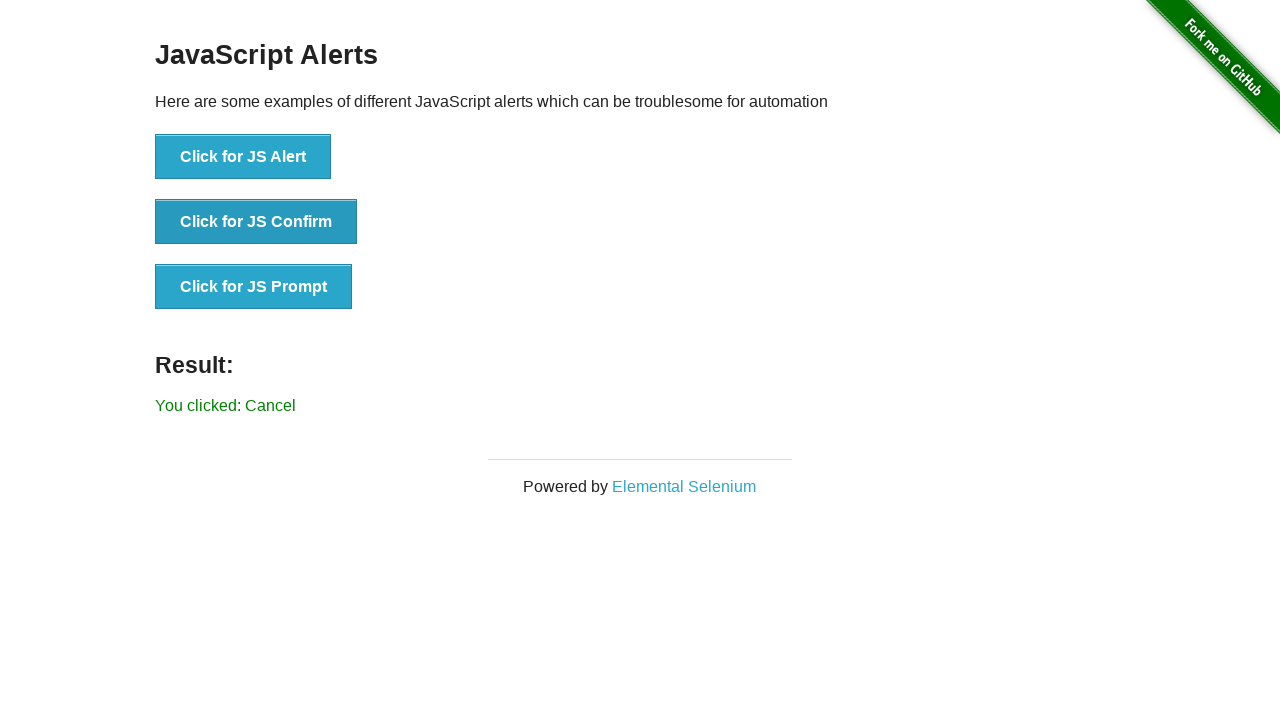

Set up dialog handler to accept the confirmation alert
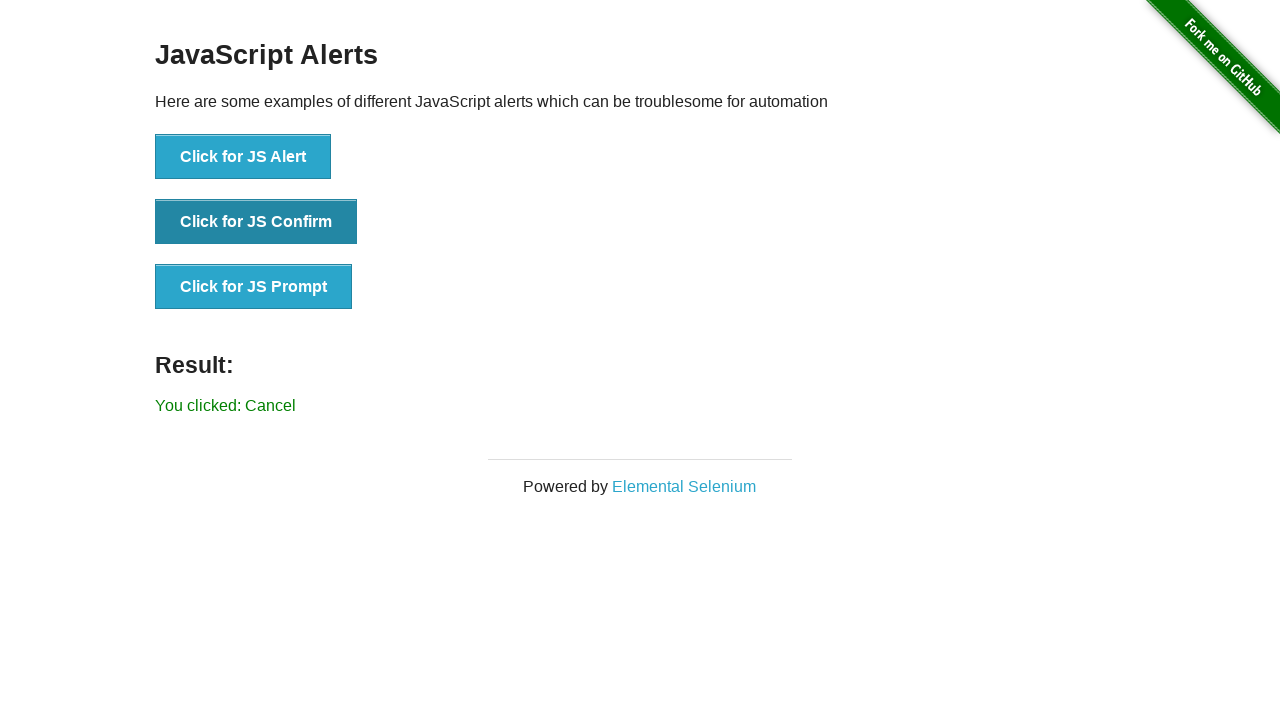

Clicked the second button again after dialog handler was set up at (256, 222) on button >> nth=1
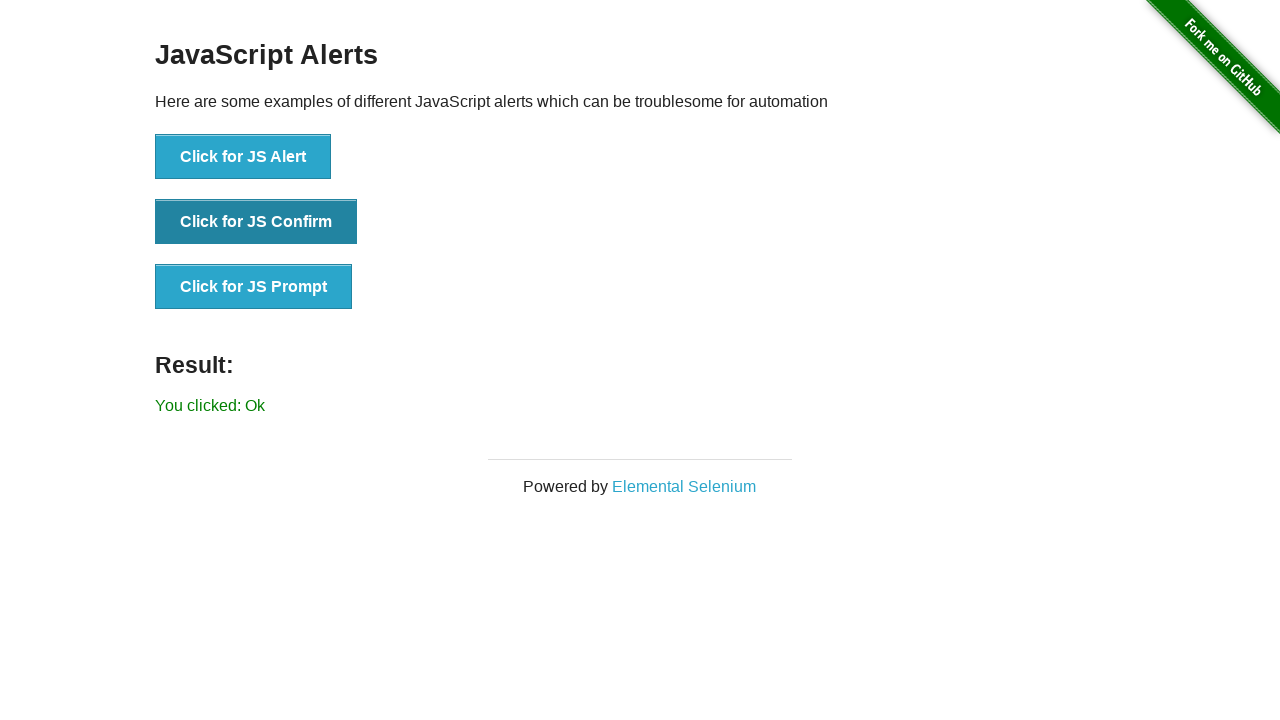

Result element loaded on the page
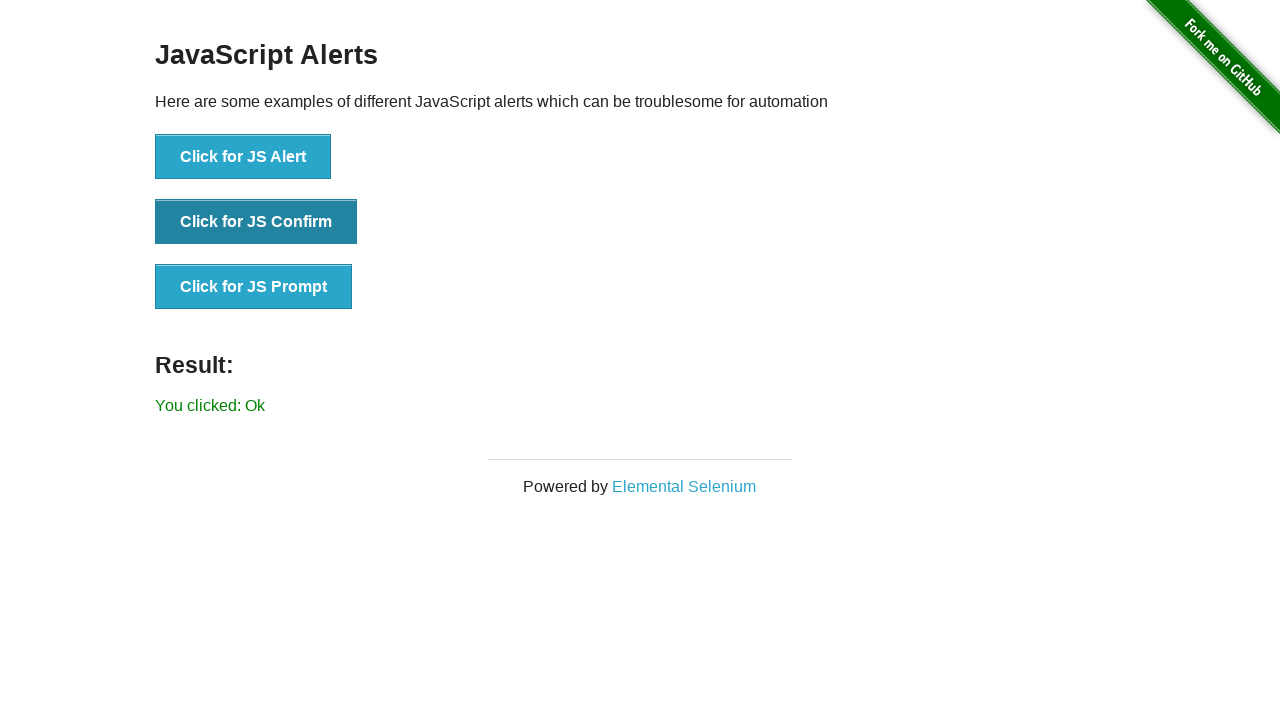

Retrieved result text: 'You clicked: Ok'
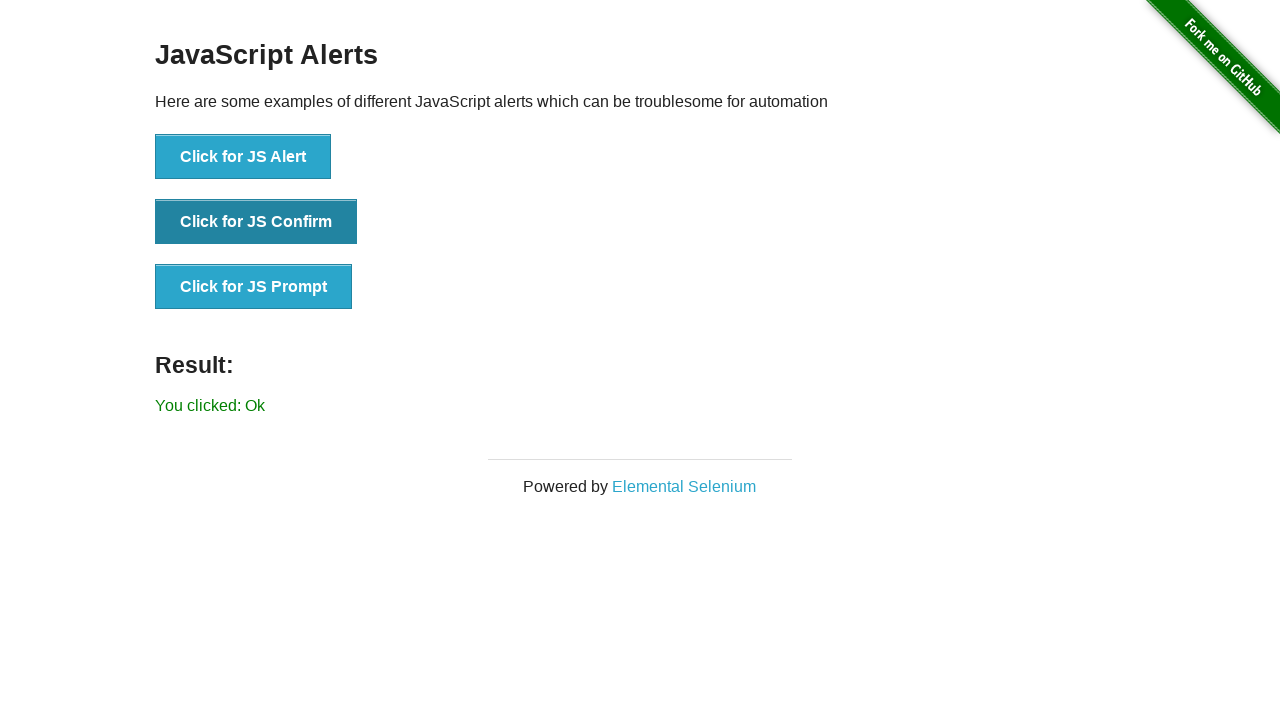

Verified result text matches expected value 'You clicked: Ok'
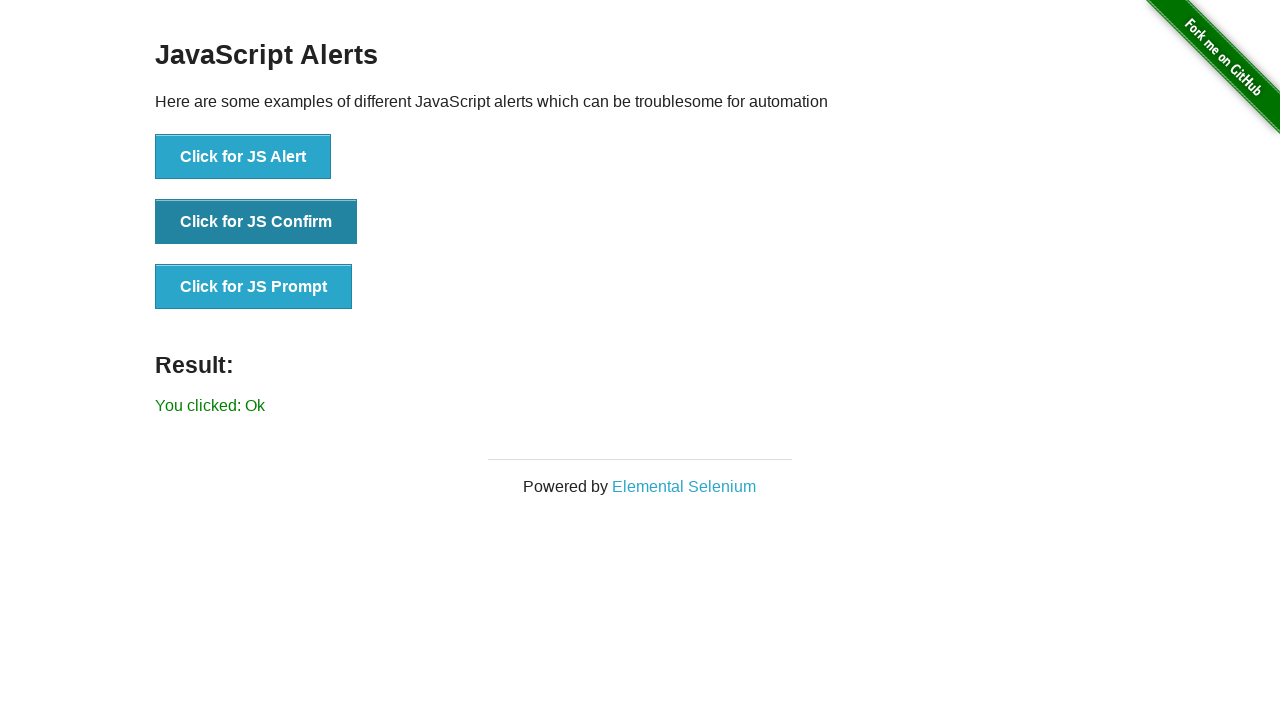

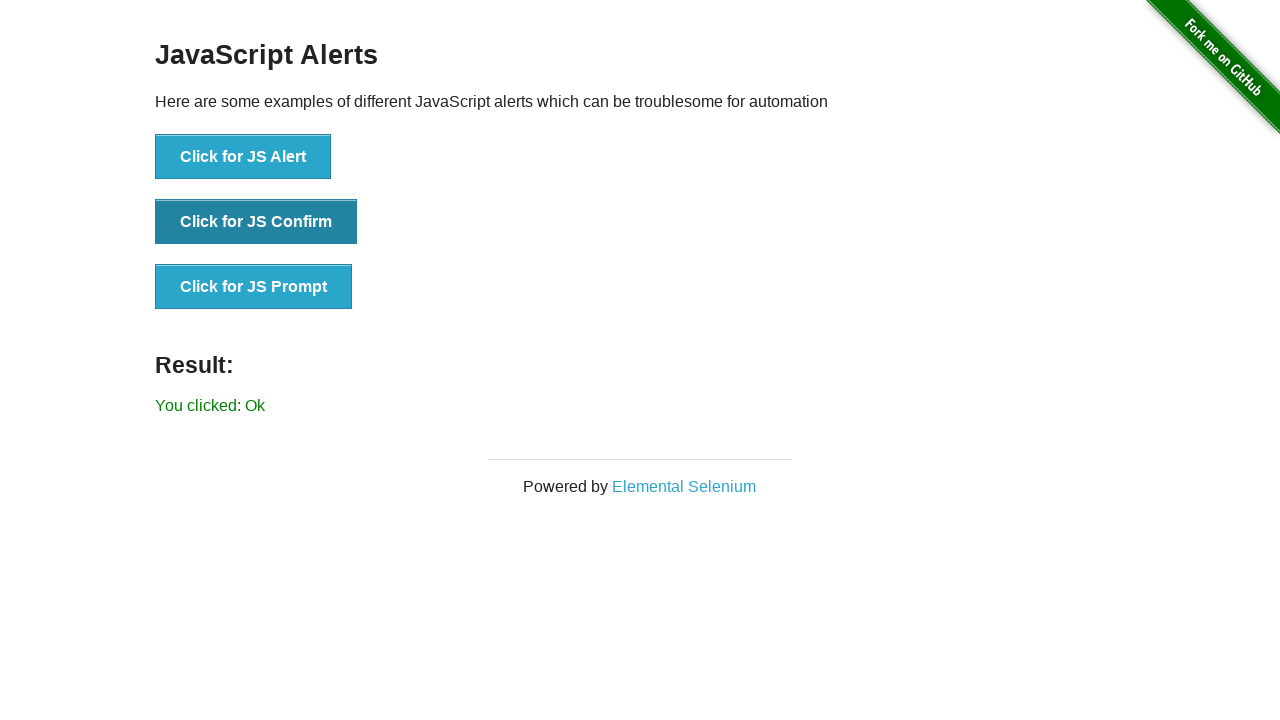